Solves a mathematical problem by extracting a value from an element attribute, calculating a result, and submitting a form with checkboxes and radio buttons

Starting URL: http://suninjuly.github.io/get_attribute.html

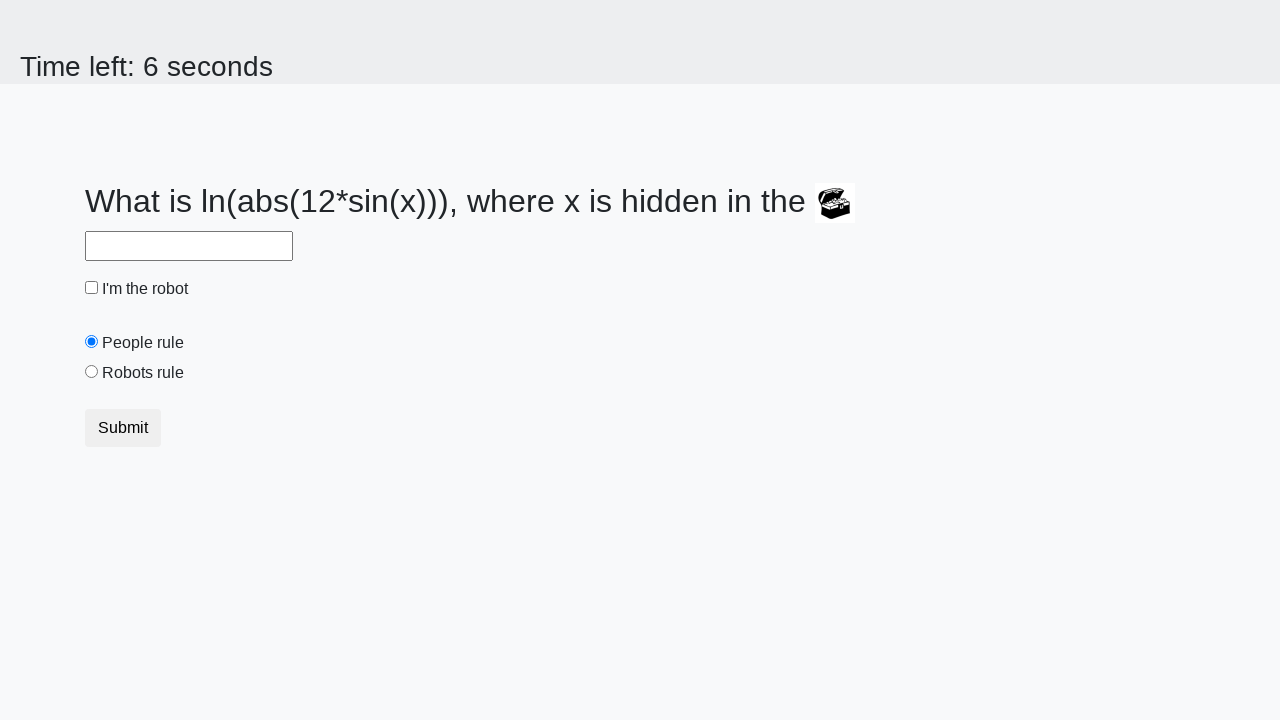

Located treasure element
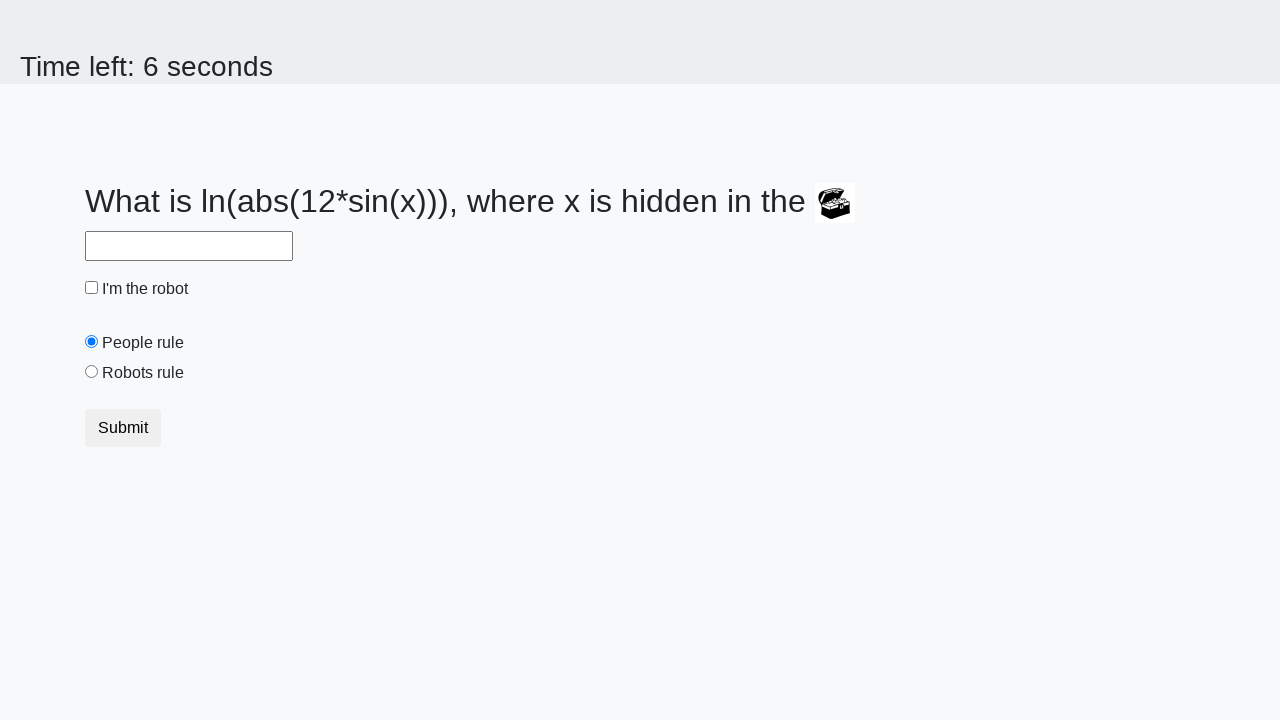

Extracted valuex attribute from treasure element
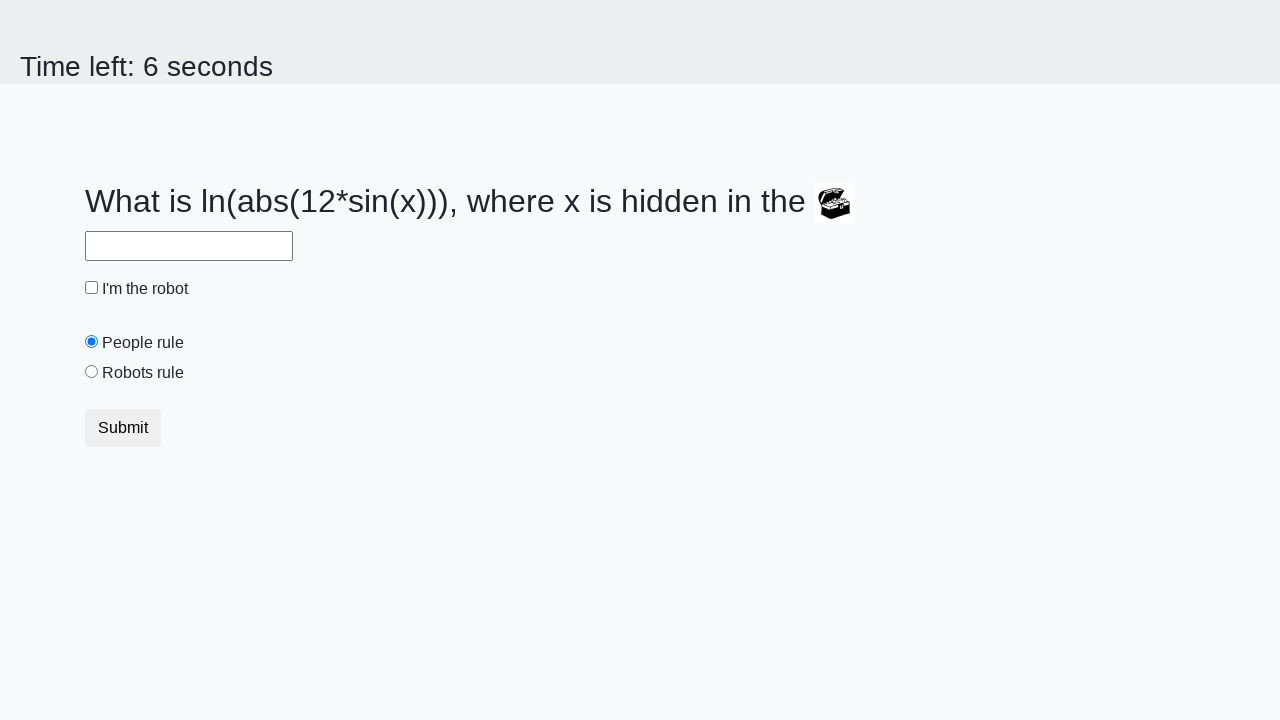

Calculated result: 2.0945513214840834 from extracted value: 783
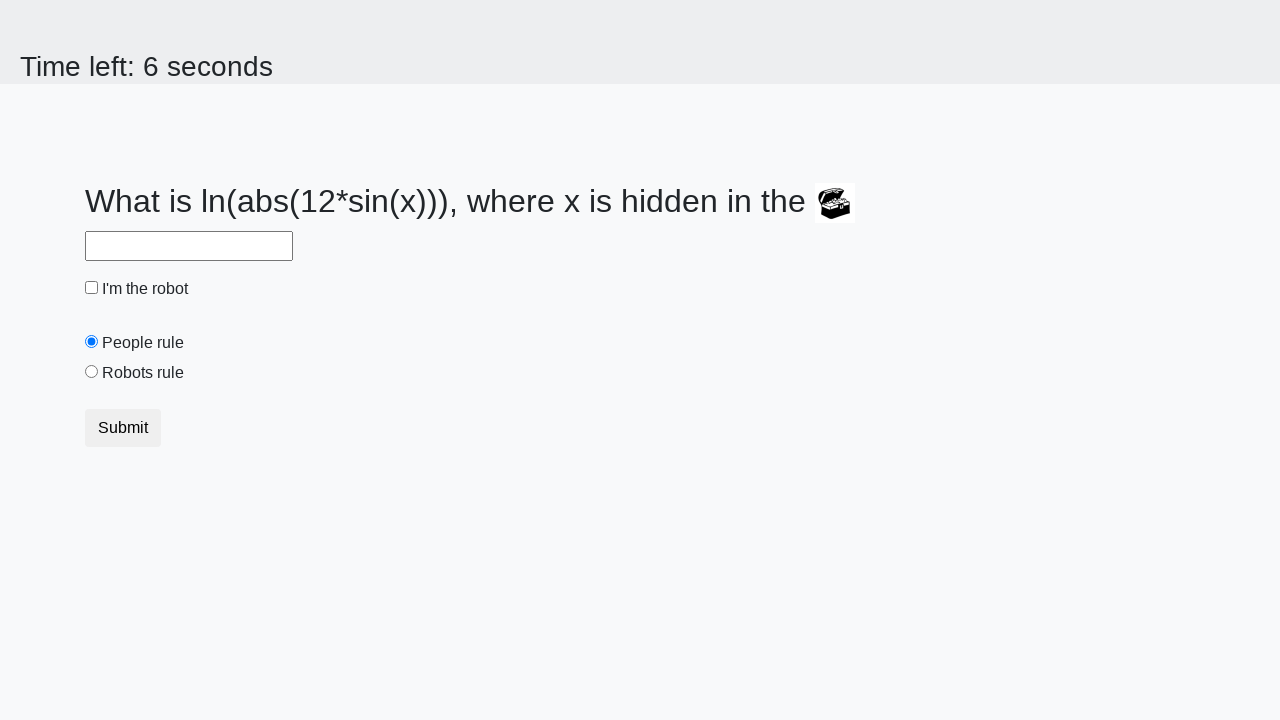

Filled answer field with calculated value: 2.0945513214840834 on input[id='answer']
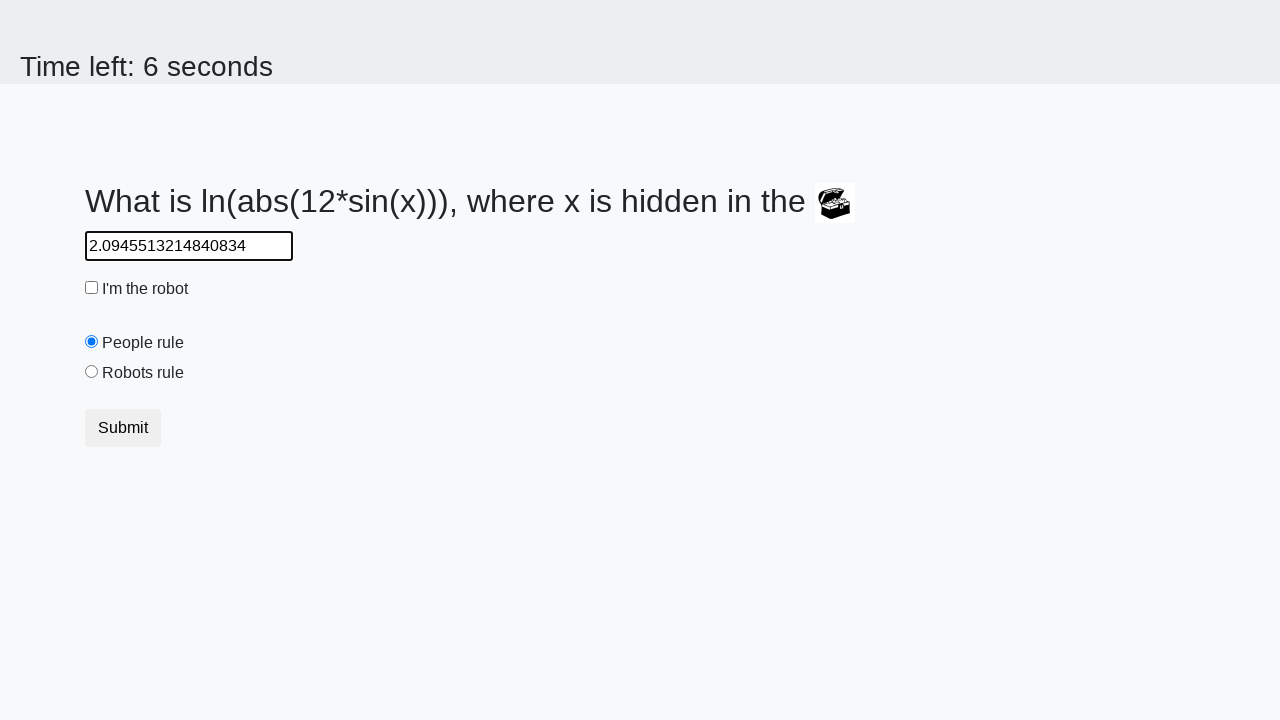

Clicked robot checkbox at (92, 288) on [id='robotCheckbox']
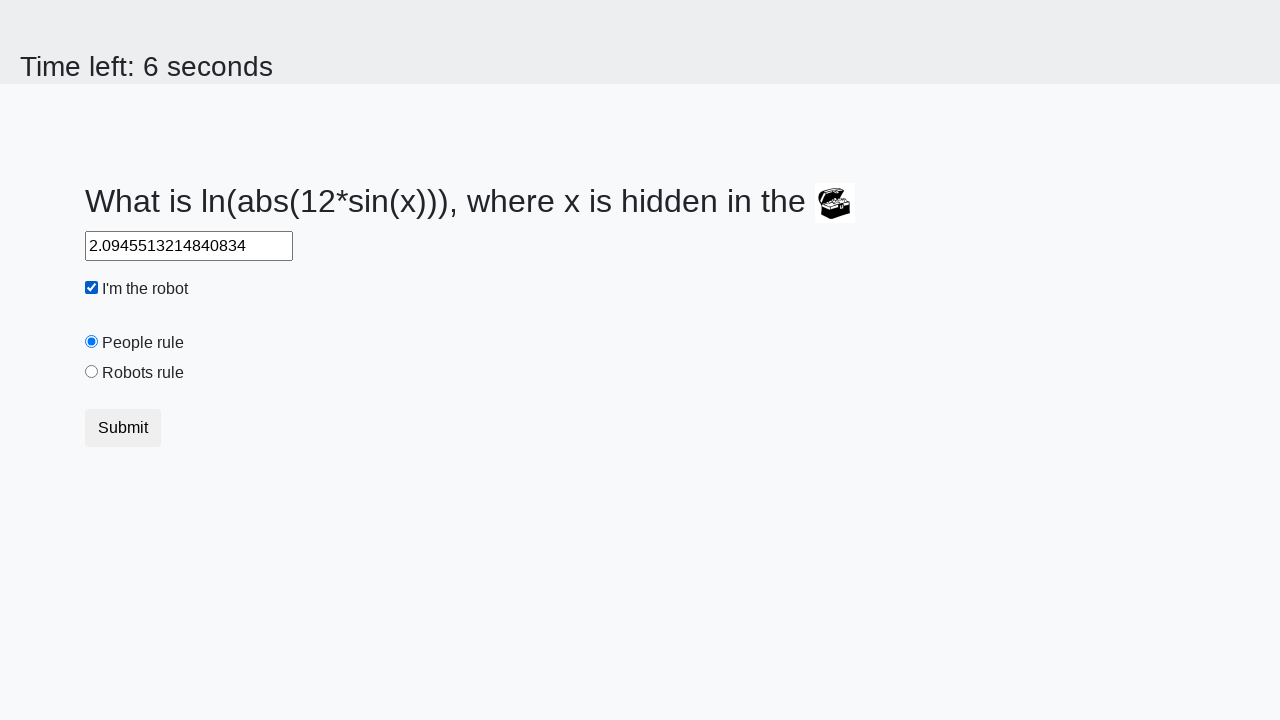

Clicked robots rule radio button at (92, 372) on [id='robotsRule']
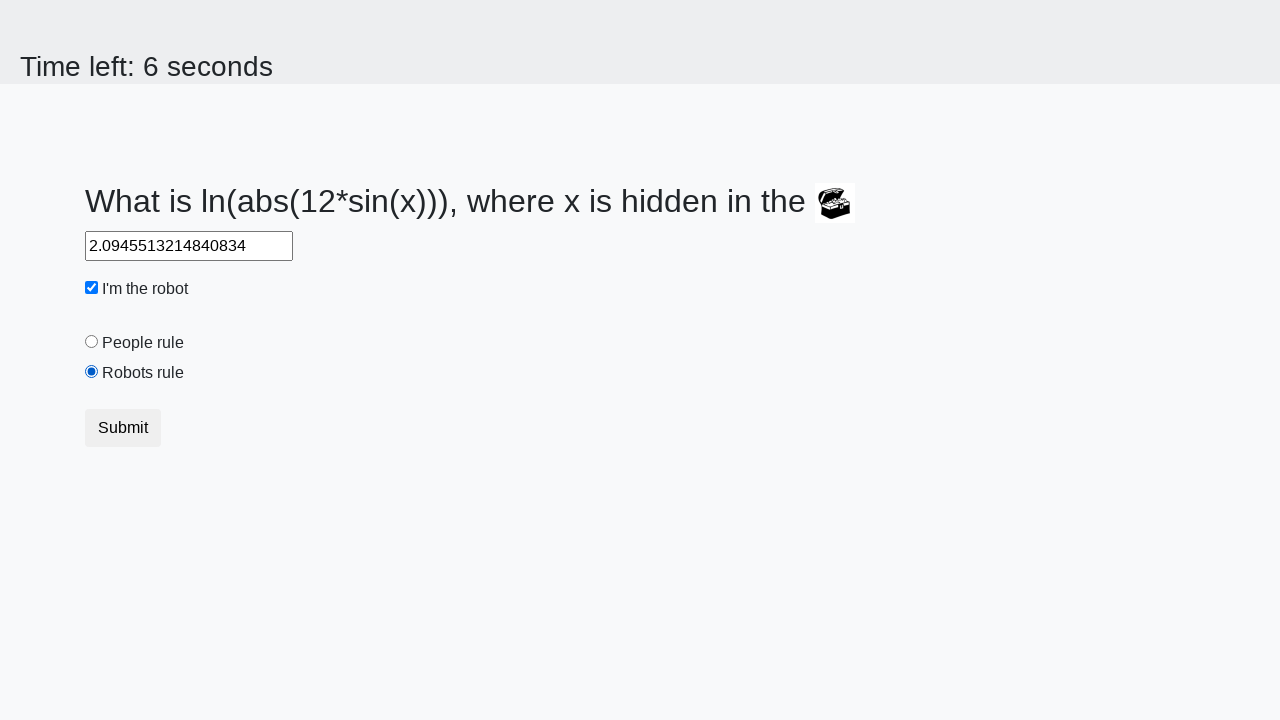

Clicked submit button at (123, 428) on button.btn
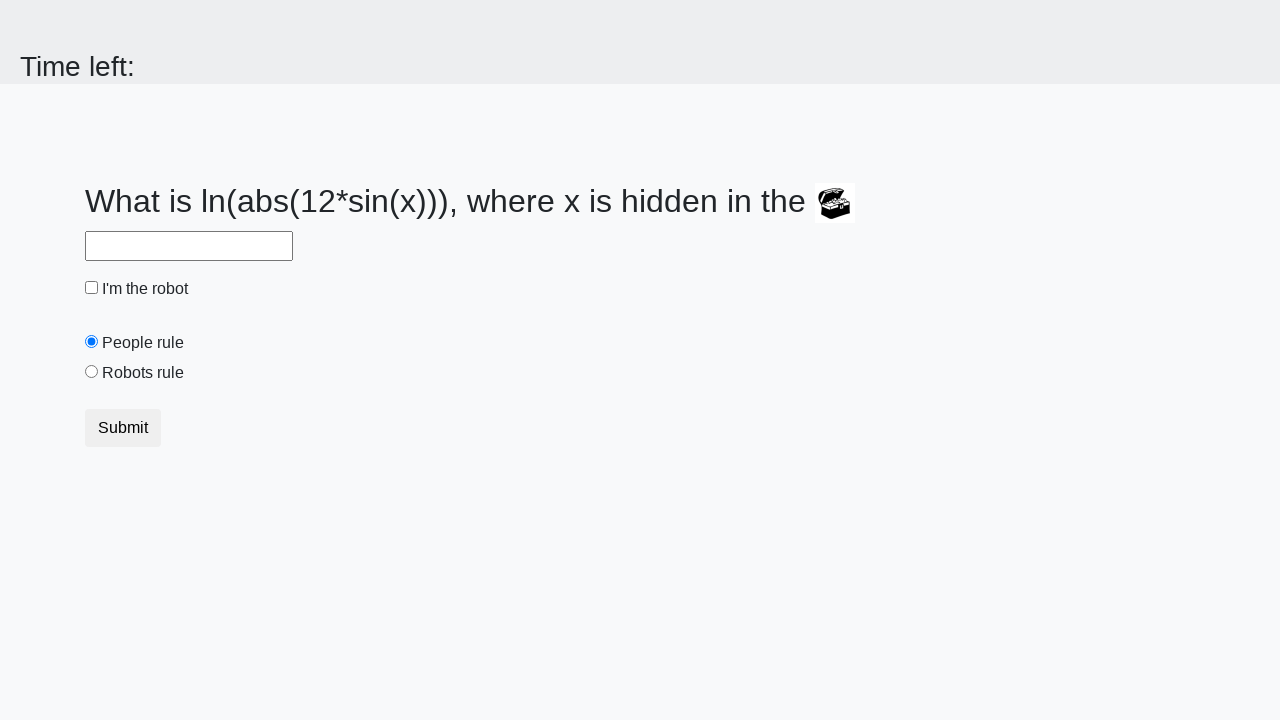

Waited 3 seconds for result page to load
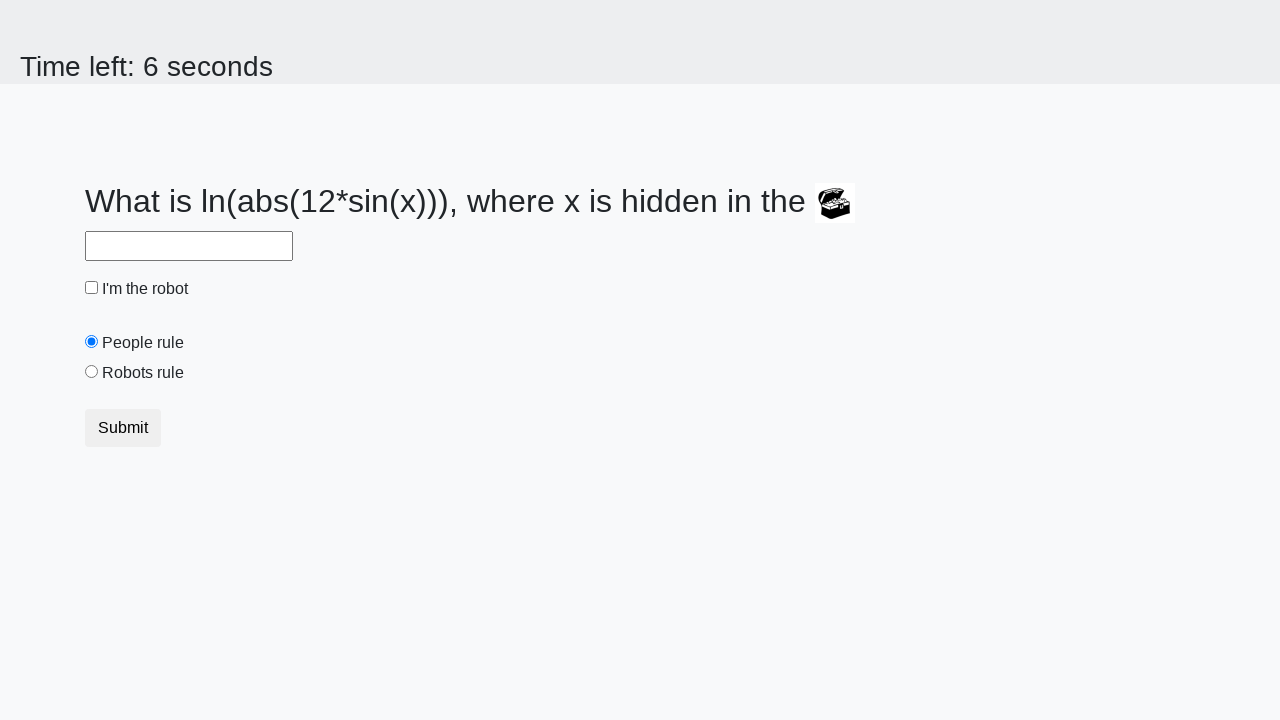

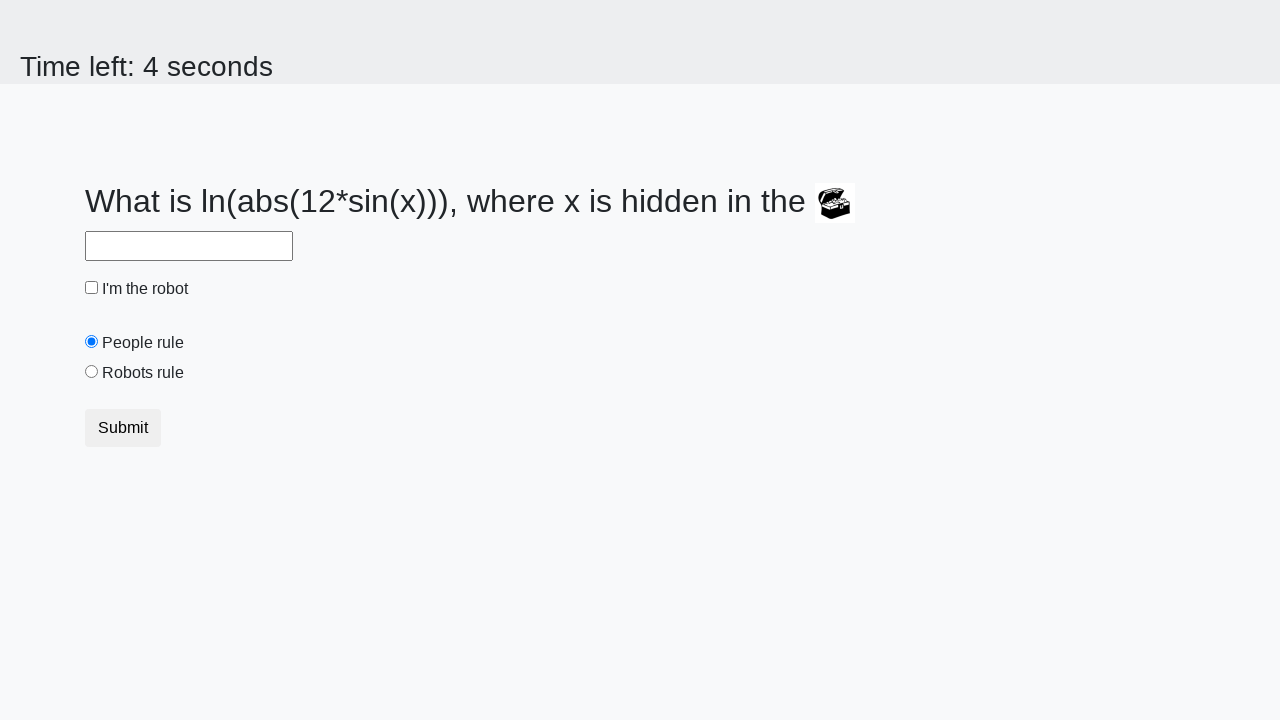